Tests a multiple-value cascader component by selecting multiple hierarchical items using checkboxes and verifying the combined selected values.

Starting URL: https://test-with-me-app.vercel.app/learning/web-elements/components/cascader

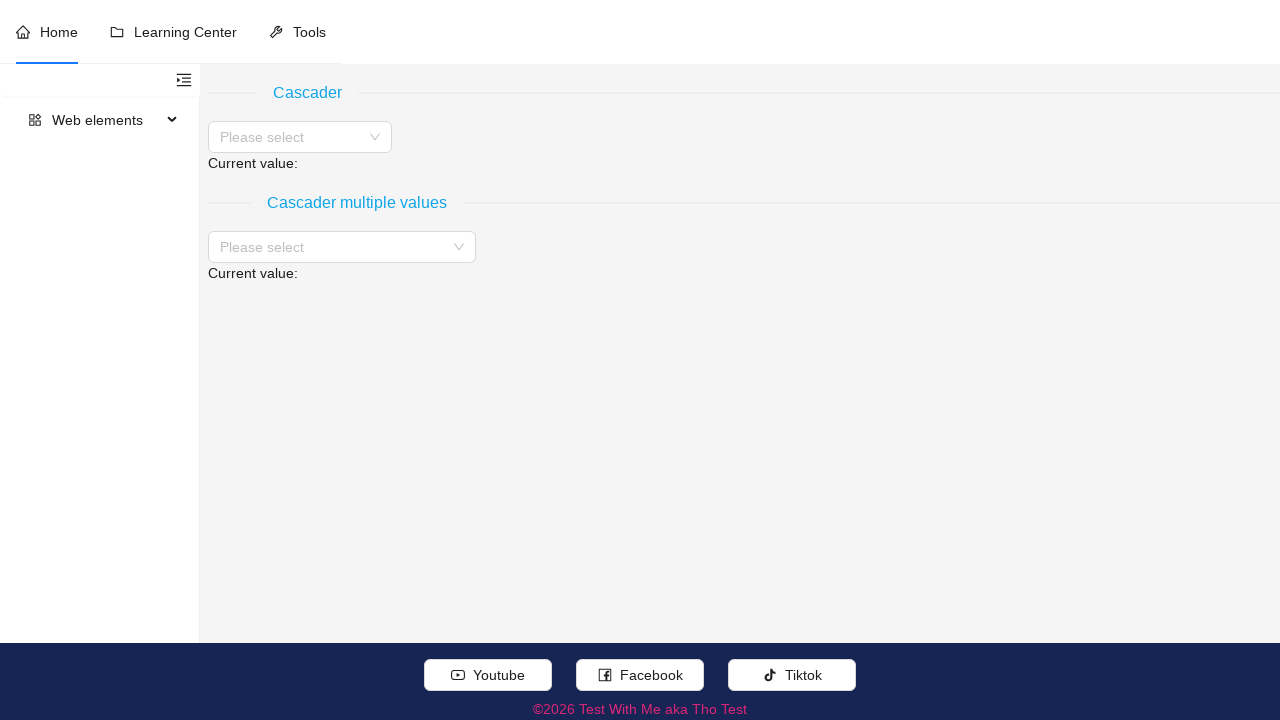

Verified page title is 'Test With Me aka Tho Test'
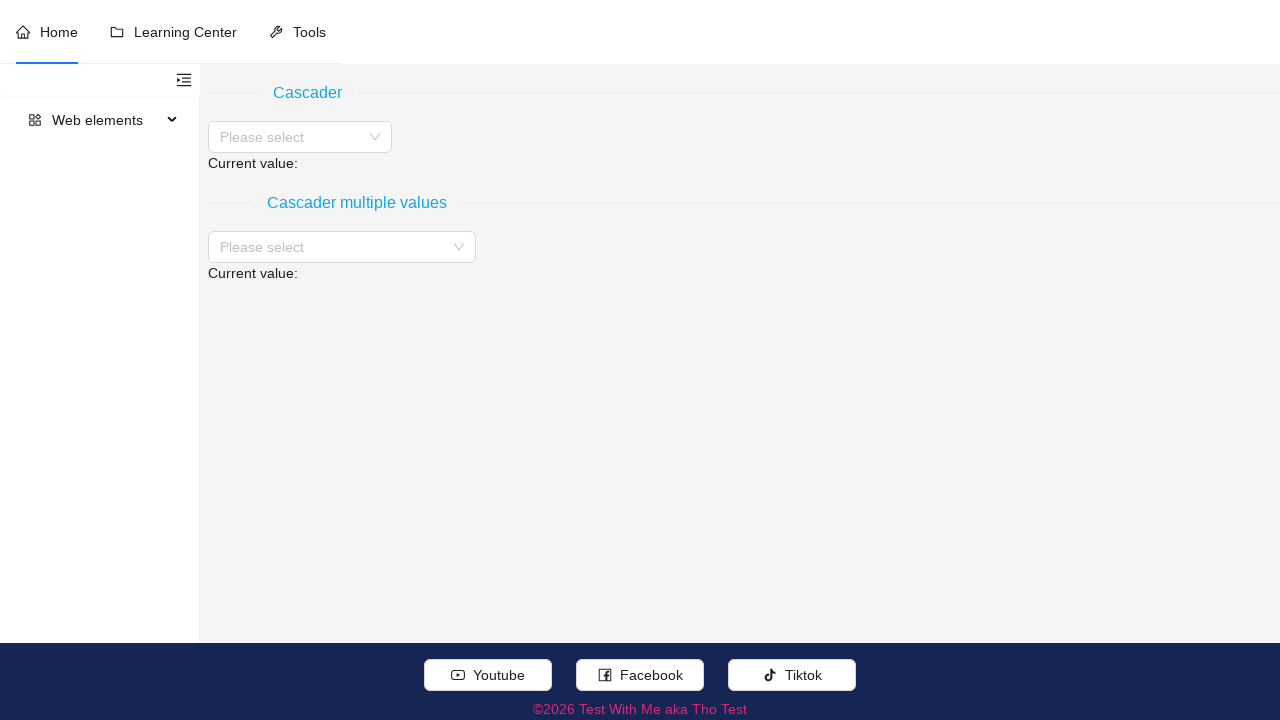

Defined input paths for multiple value cascader test
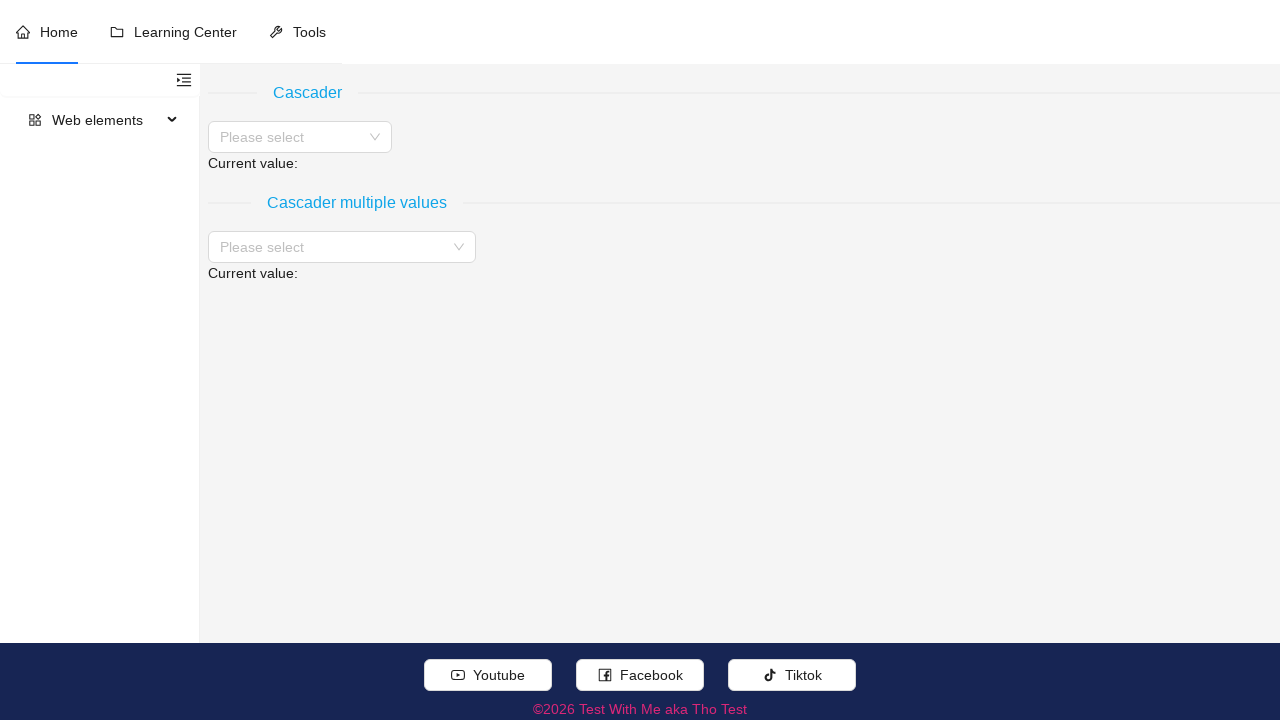

Clicked on multiple value cascader input field at (222, 247) on //div[@role='separator' and normalize-space(.//text())='Cascader multiple values
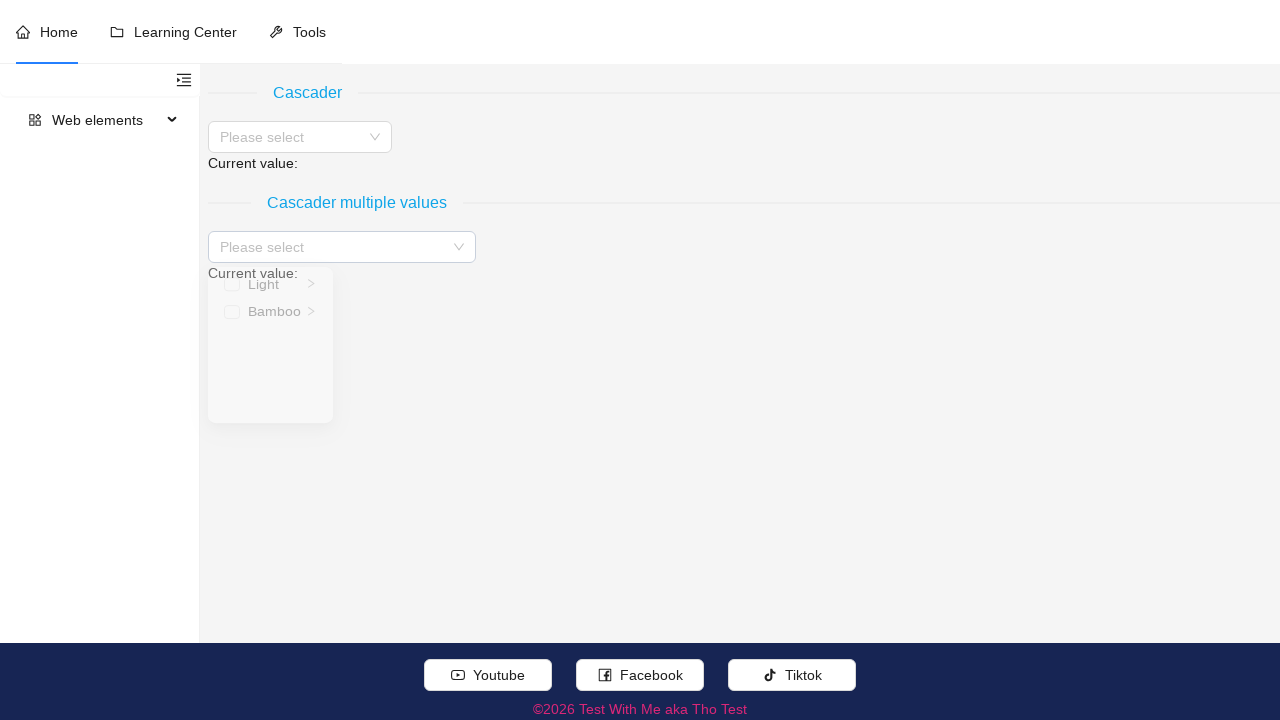

Clicked on cascader item 'Light' to expand submenu at (270, 287) on (//li[@role='menuitemcheckbox' and .//text()[normalize-space()='Light']])[last()
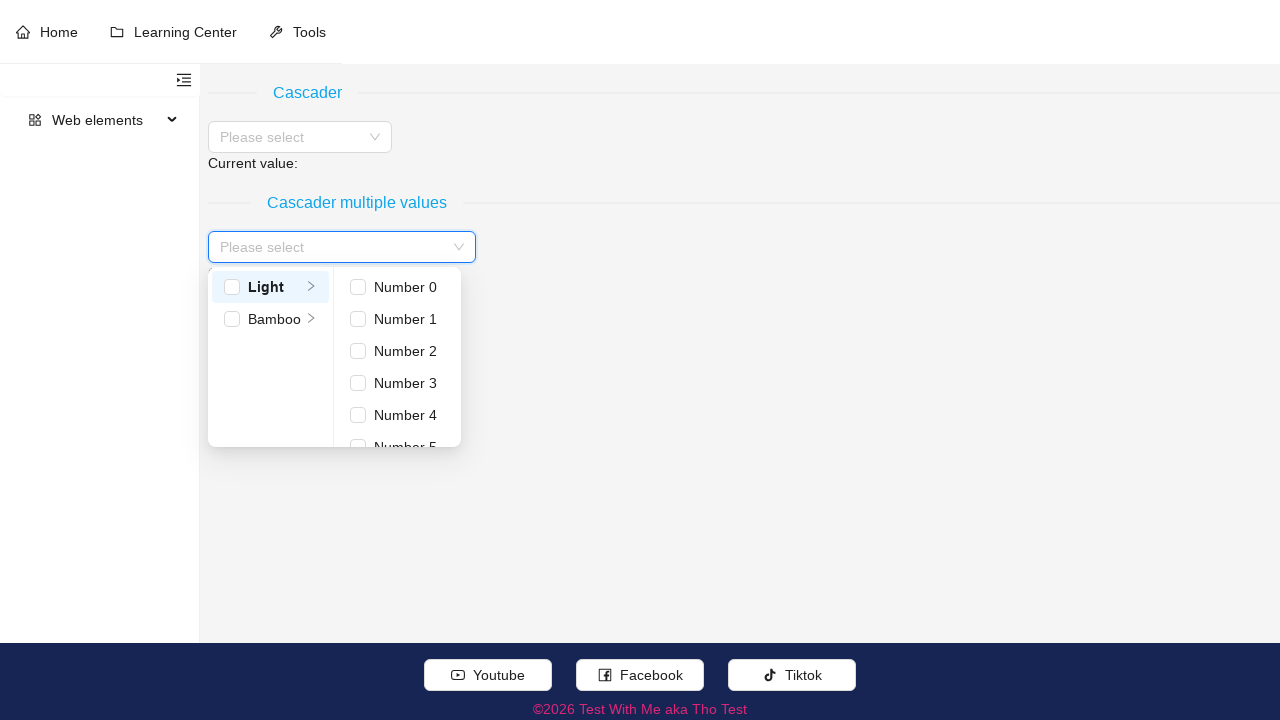

Clicked checkbox for cascader item 'Number 1' at (358, 319) on ((//li[@role='menuitemcheckbox' and .//text()[normalize-space()='Number 1']])[la
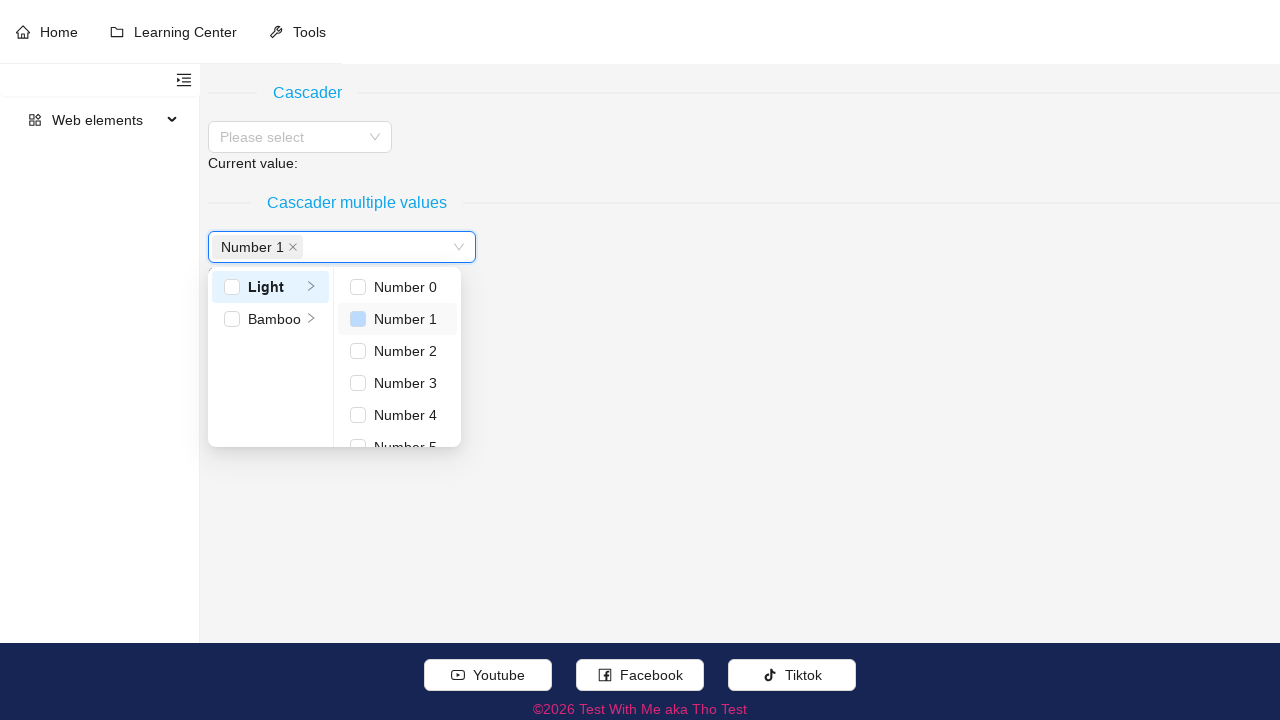

Clicked on cascader item 'Bamboo' to expand submenu at (270, 319) on (//li[@role='menuitemcheckbox' and .//text()[normalize-space()='Bamboo']])[last(
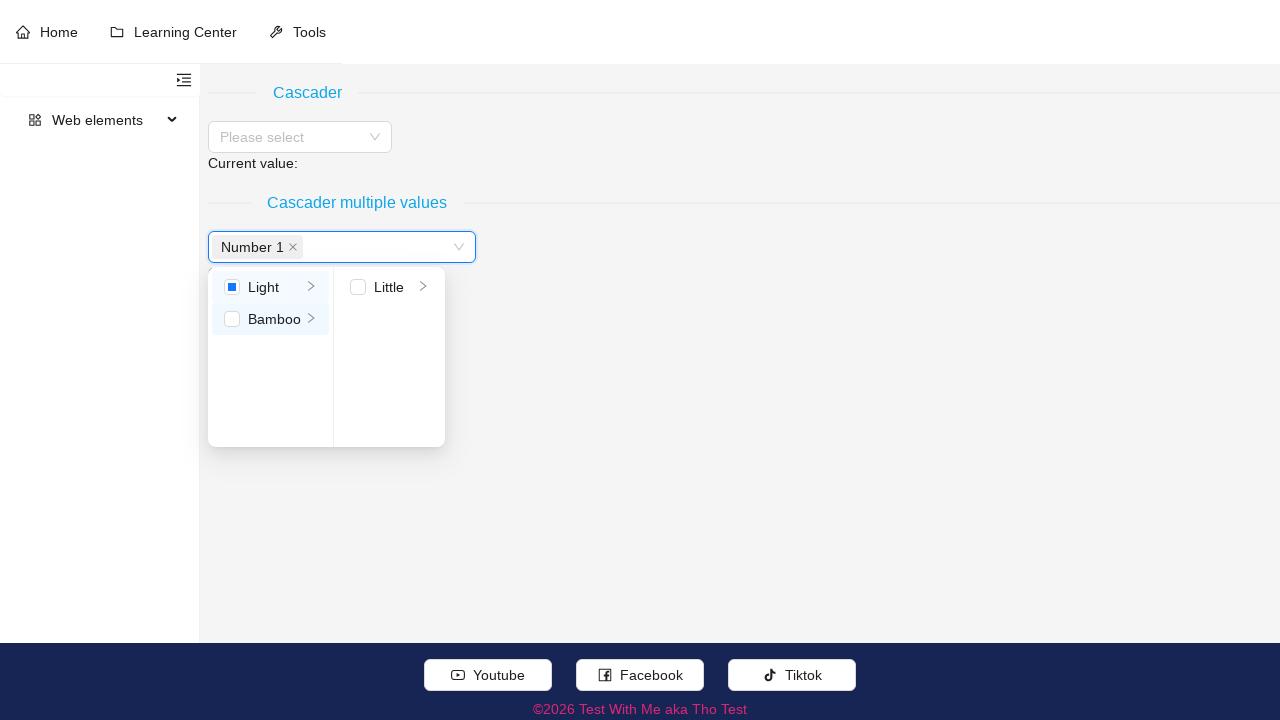

Clicked on cascader item 'Little' to expand submenu at (394, 287) on (//li[@role='menuitemcheckbox' and .//text()[normalize-space()='Little']])[last(
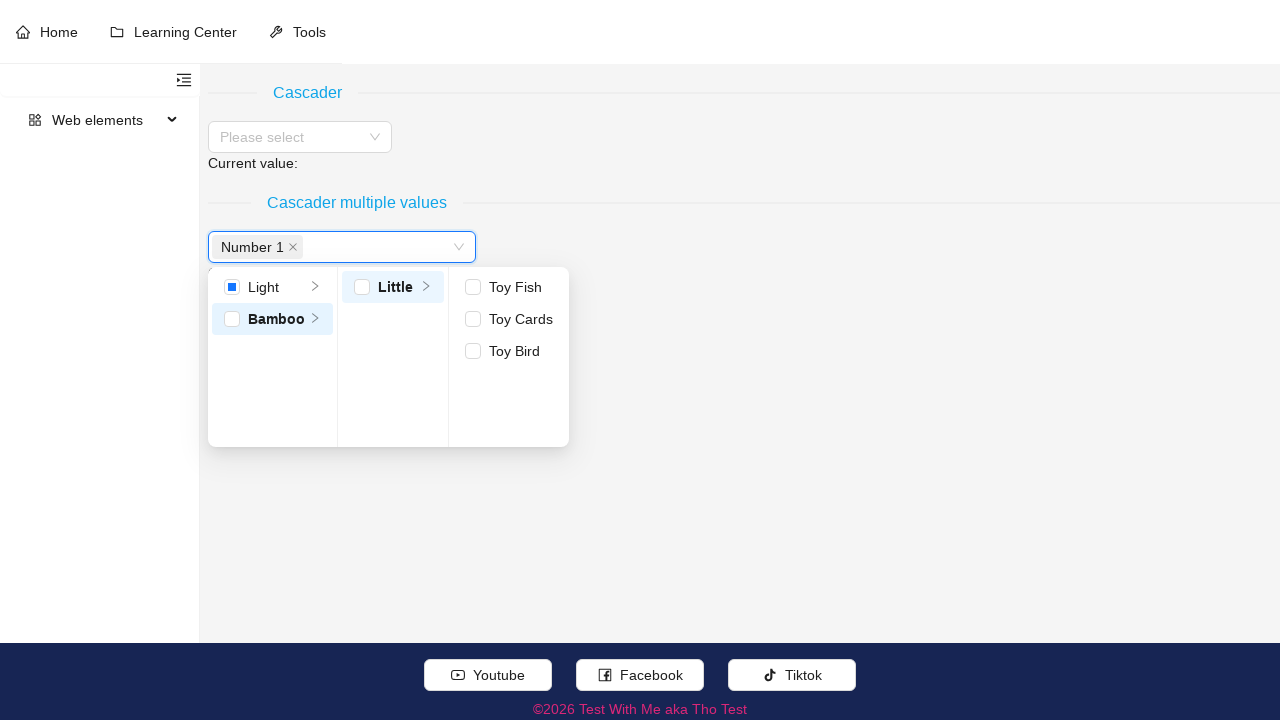

Clicked checkbox for cascader item 'Toy Cards' at (473, 319) on ((//li[@role='menuitemcheckbox' and .//text()[normalize-space()='Toy Cards']])[l
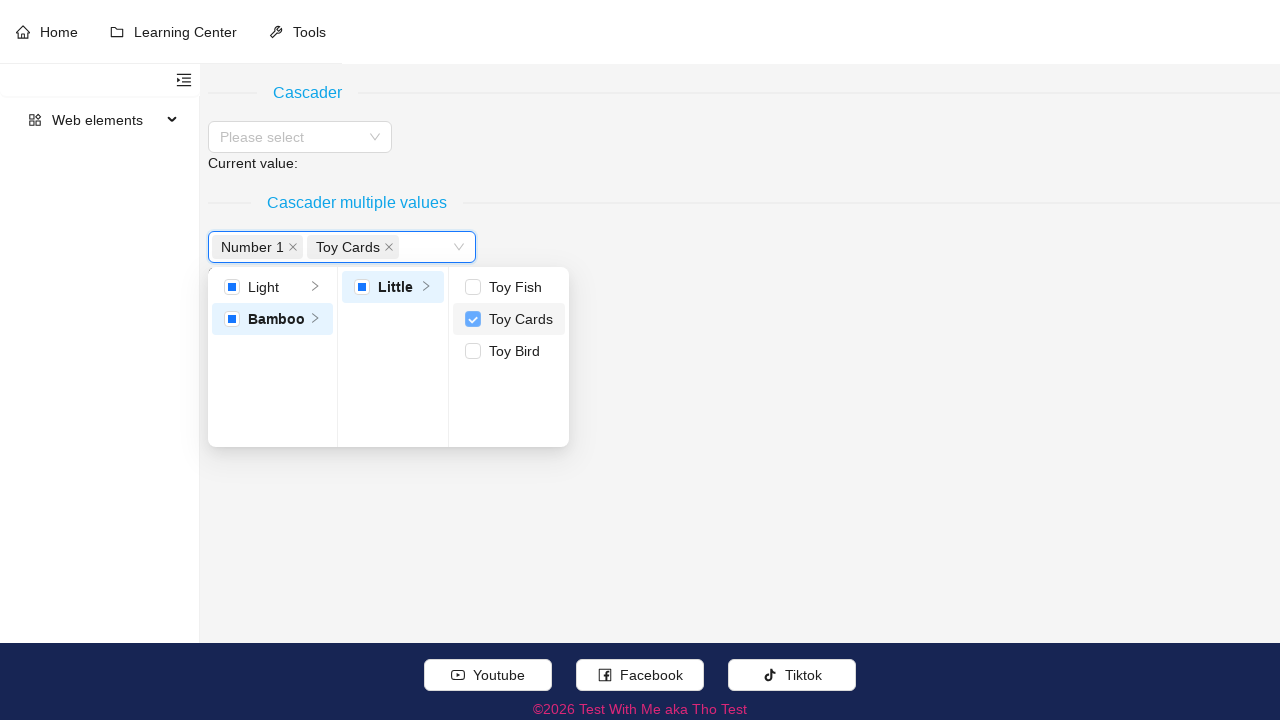

Verified combined selected values are displayed correctly
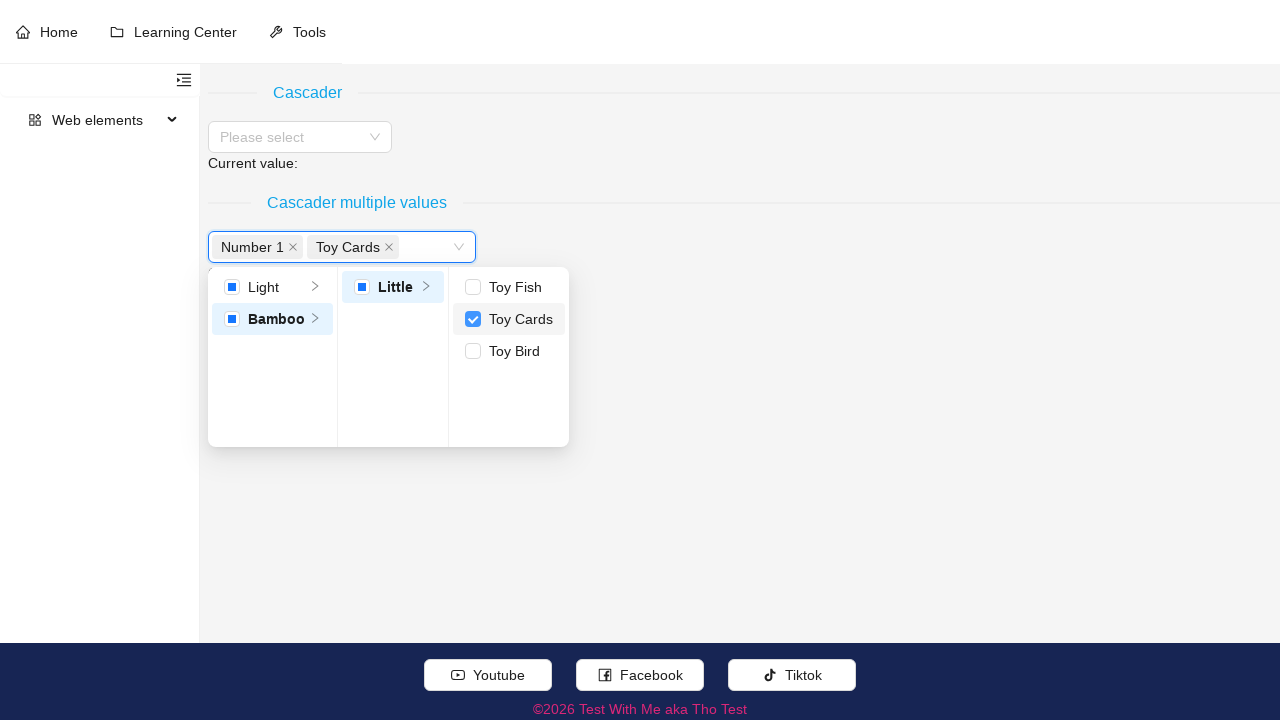

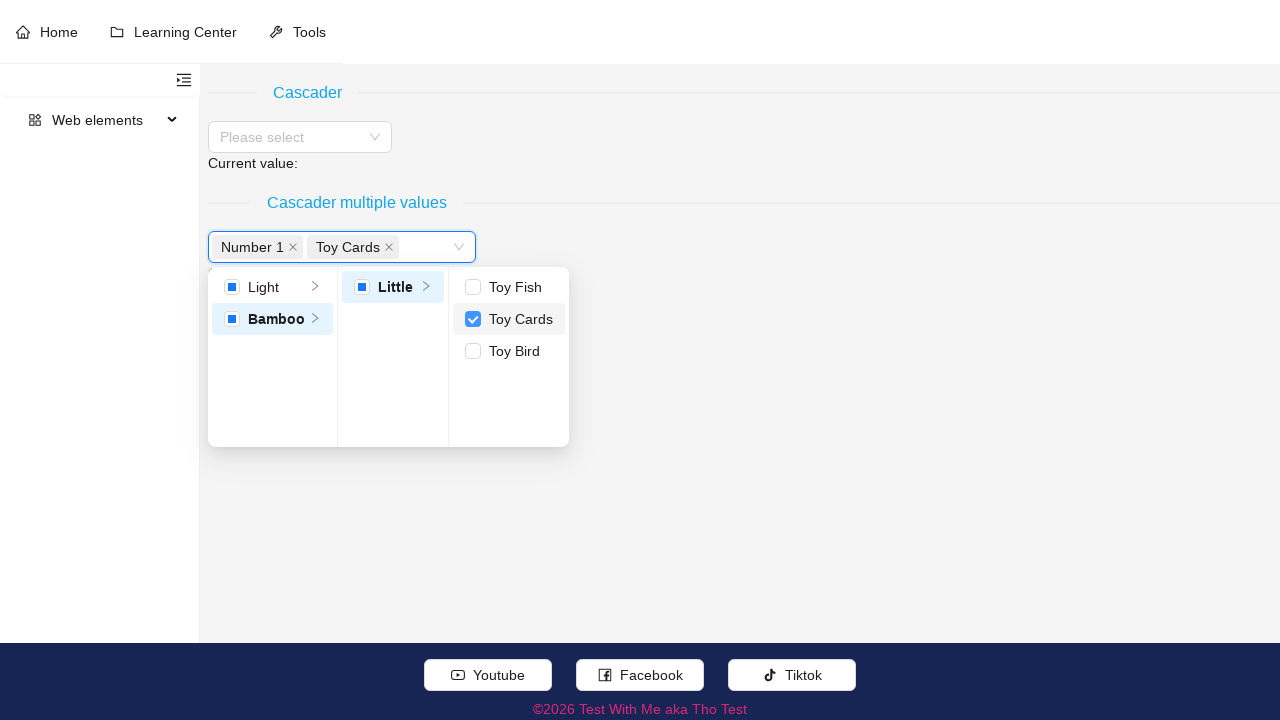